Tests right-click context menu functionality by right-clicking on a specific element

Starting URL: https://swisnl.github.io/jQuery-contextMenu/demo.html

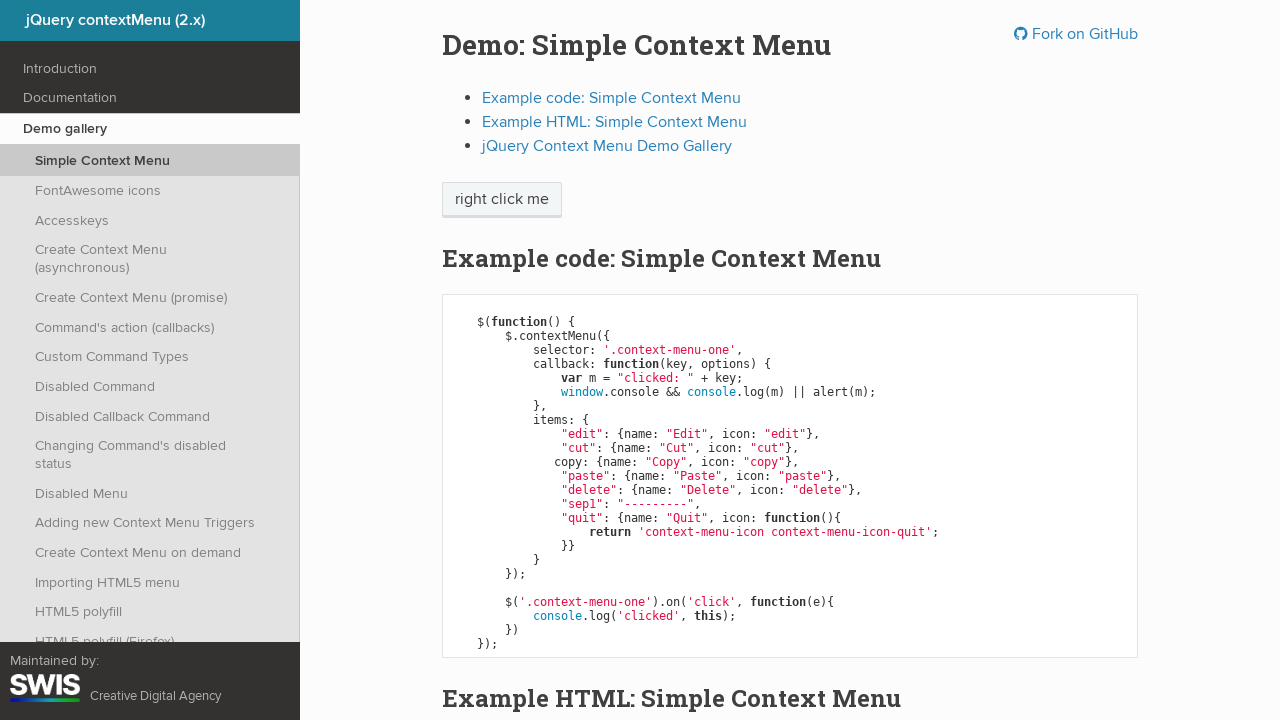

Navigated to jQuery contextMenu demo page
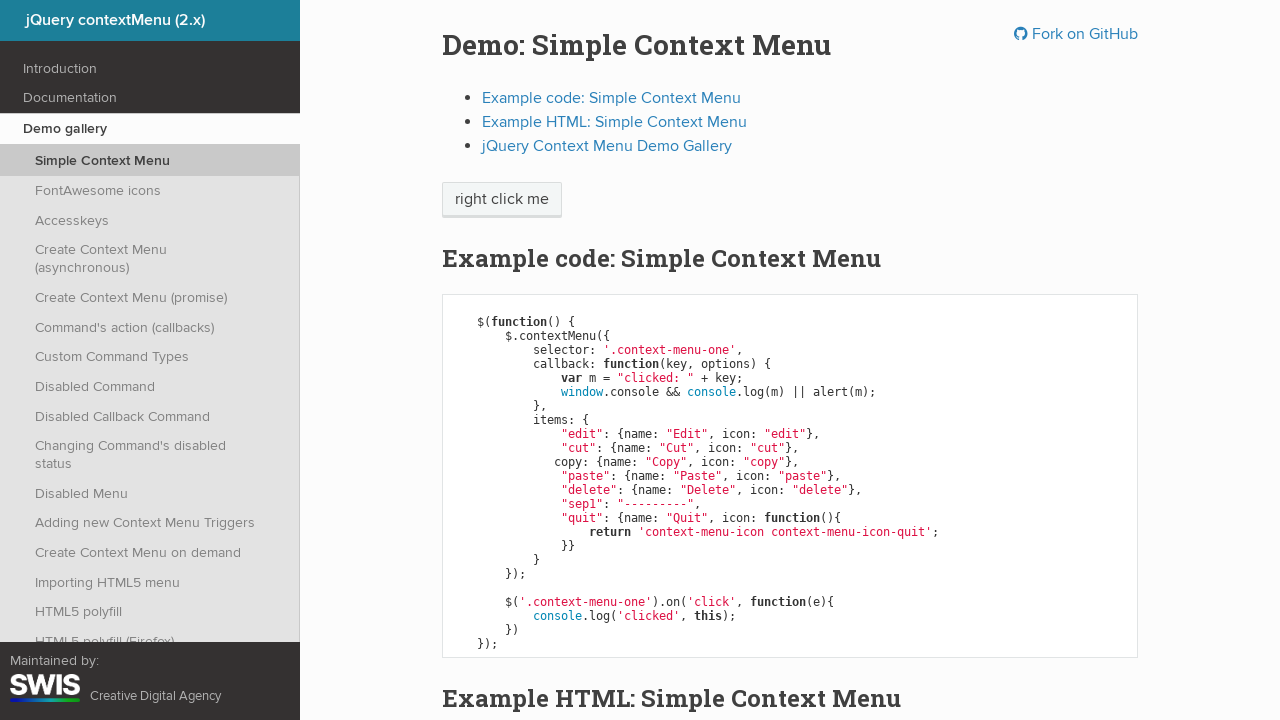

Right-clicked on 'right click me' element at (502, 200) on //span[text()='right click me']
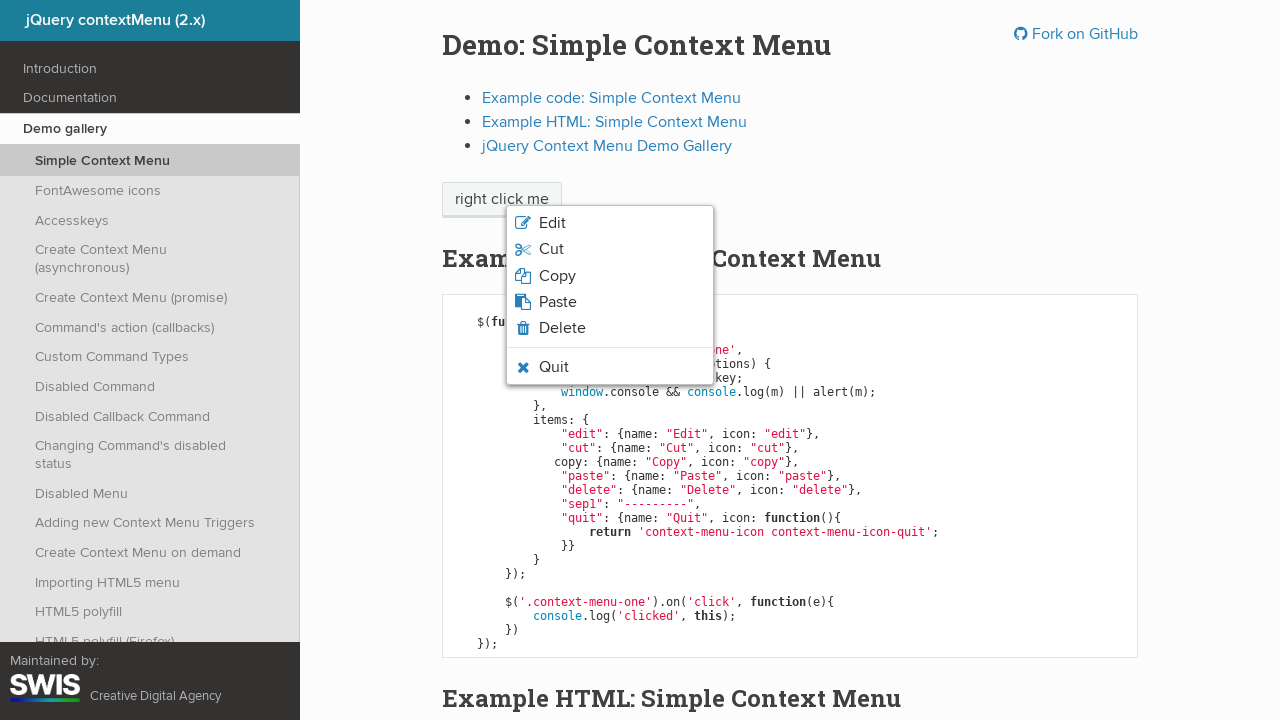

Waited 5 seconds for context menu to appear
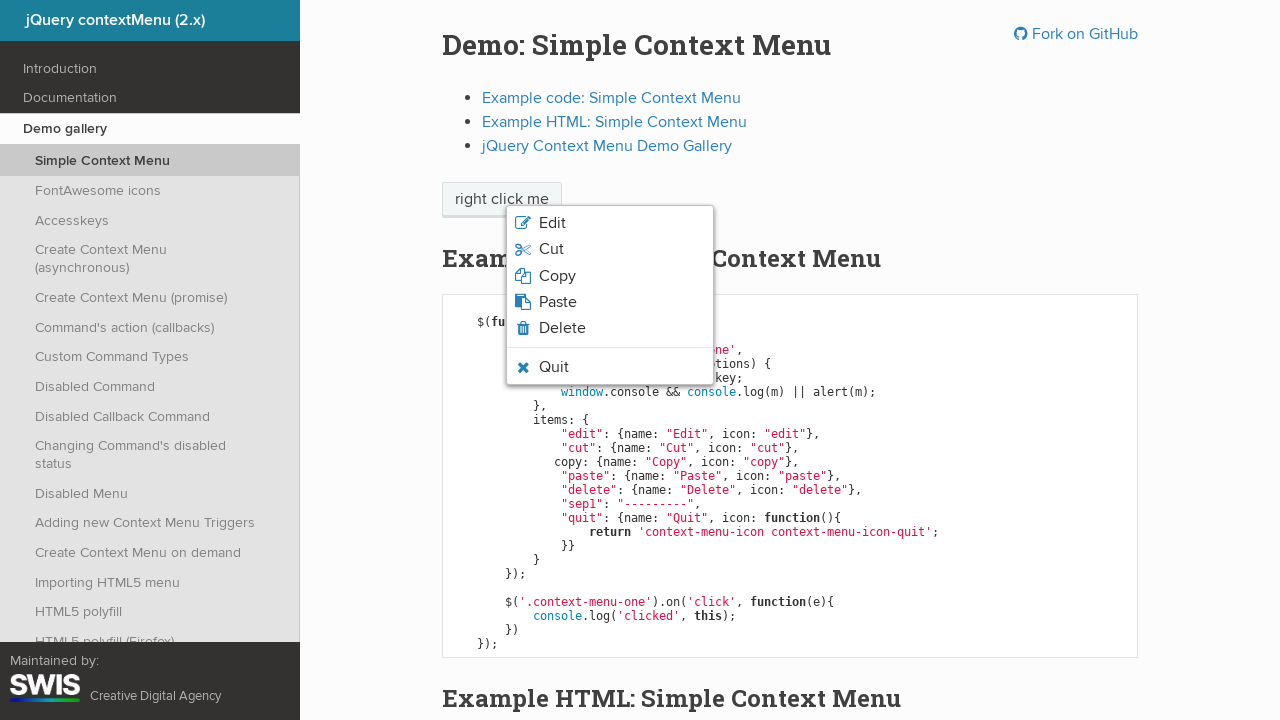

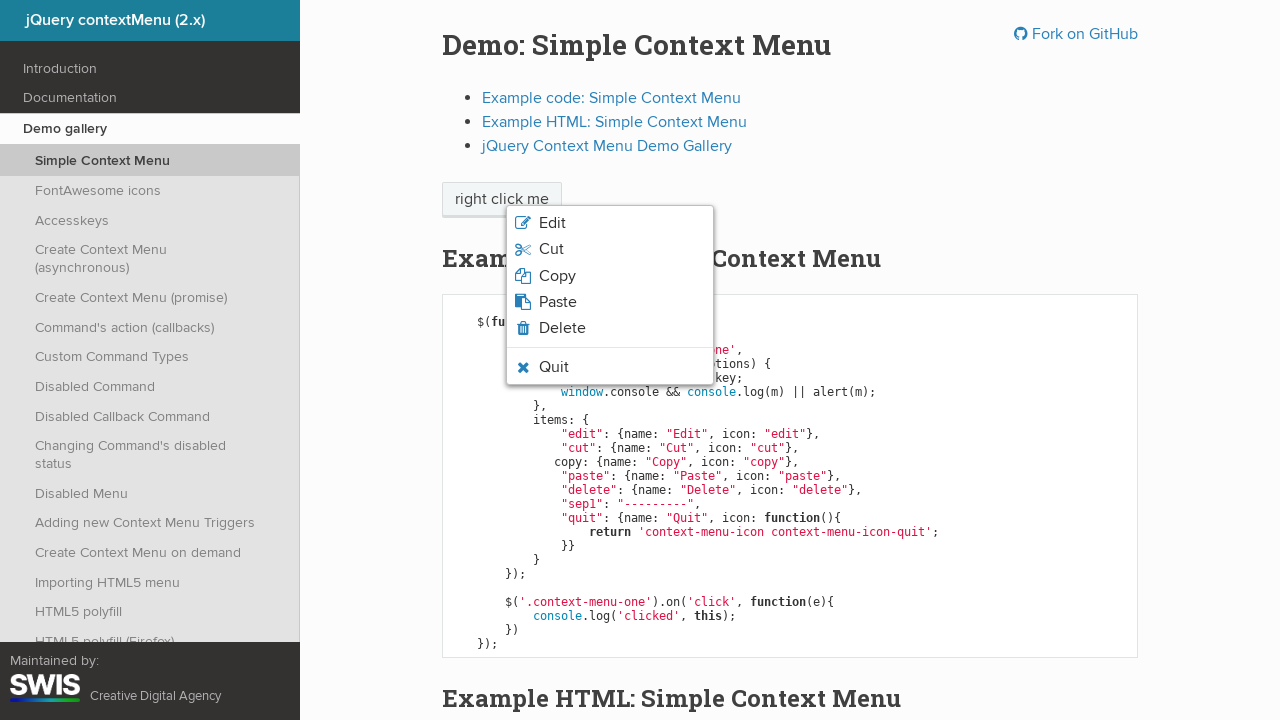